Tests checkbox functionality by verifying the selection state of multiple sport checkboxes and clicking on the Netball checkbox.

Starting URL: http://test.rubywatir.com/checkboxes.php

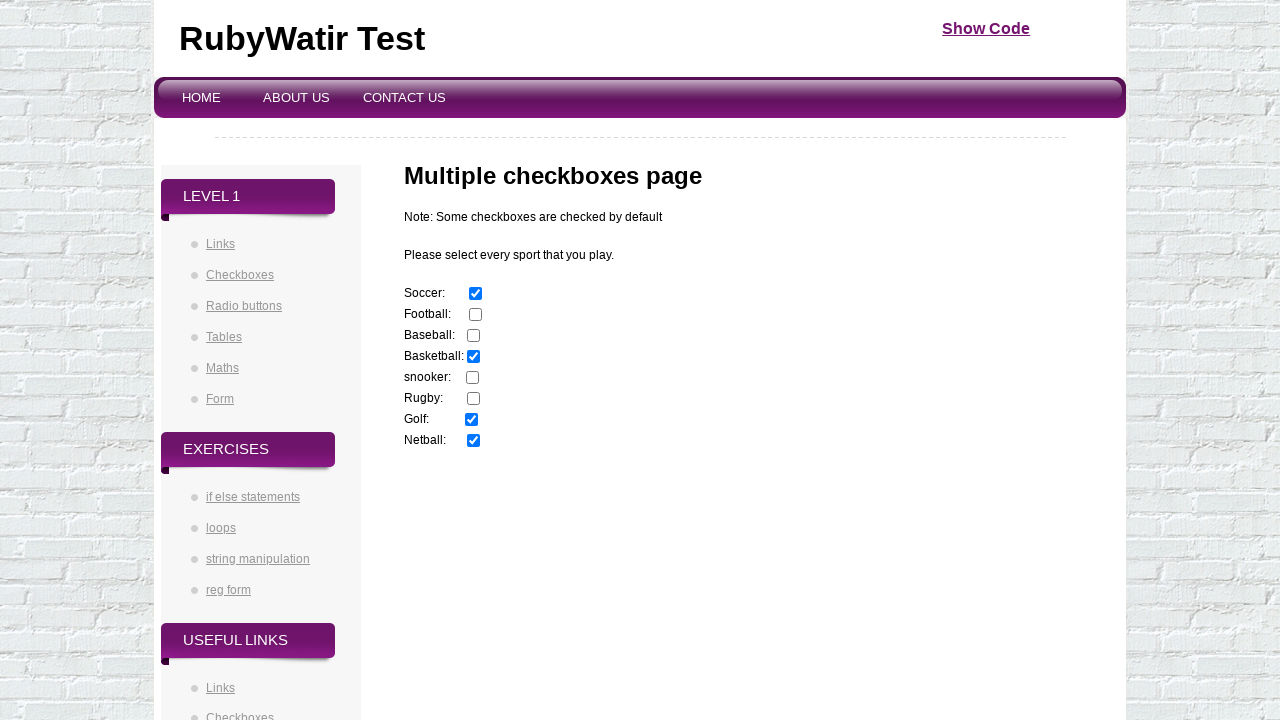

Waited for checkboxes to be present
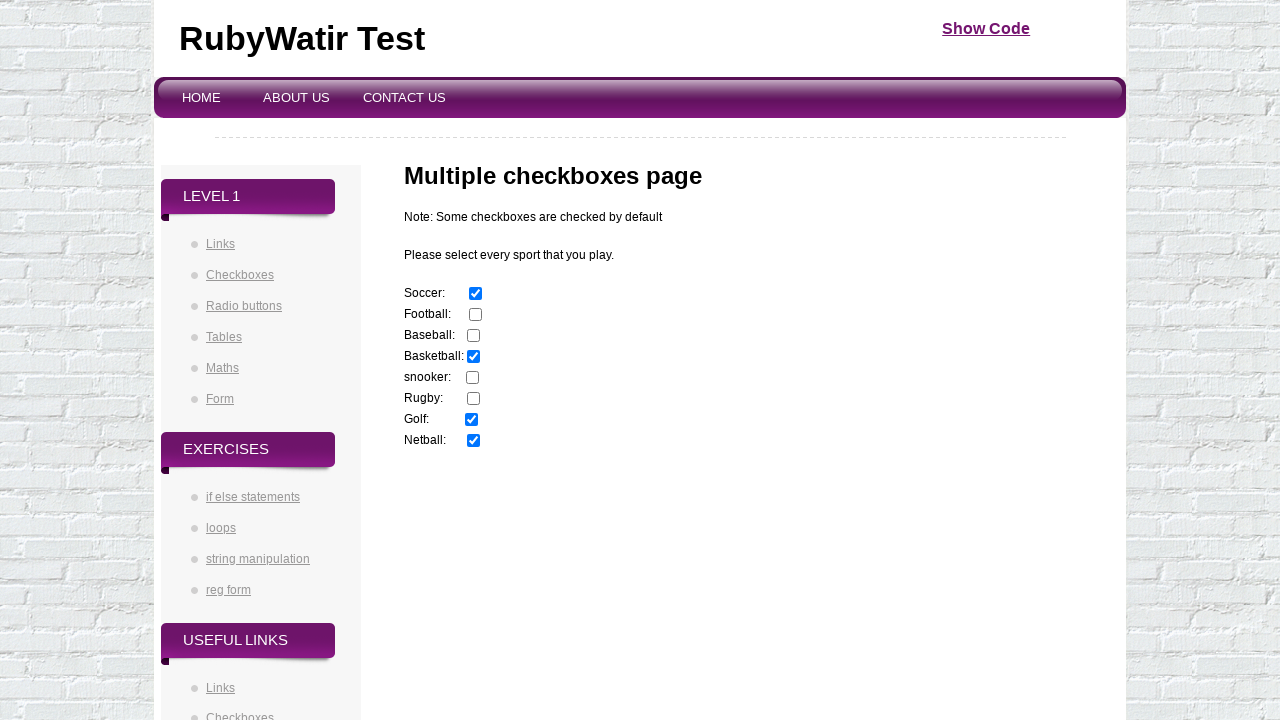

Verified selection state of Soccer checkbox
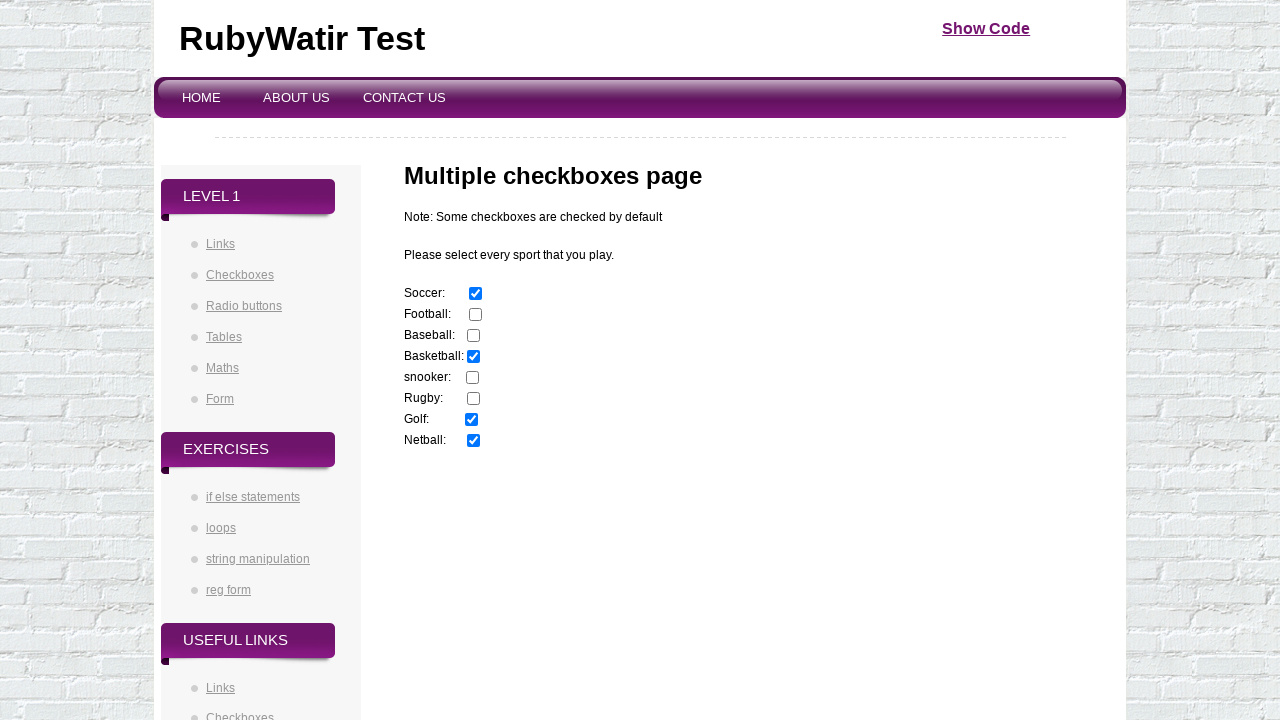

Verified selection state of Football checkbox
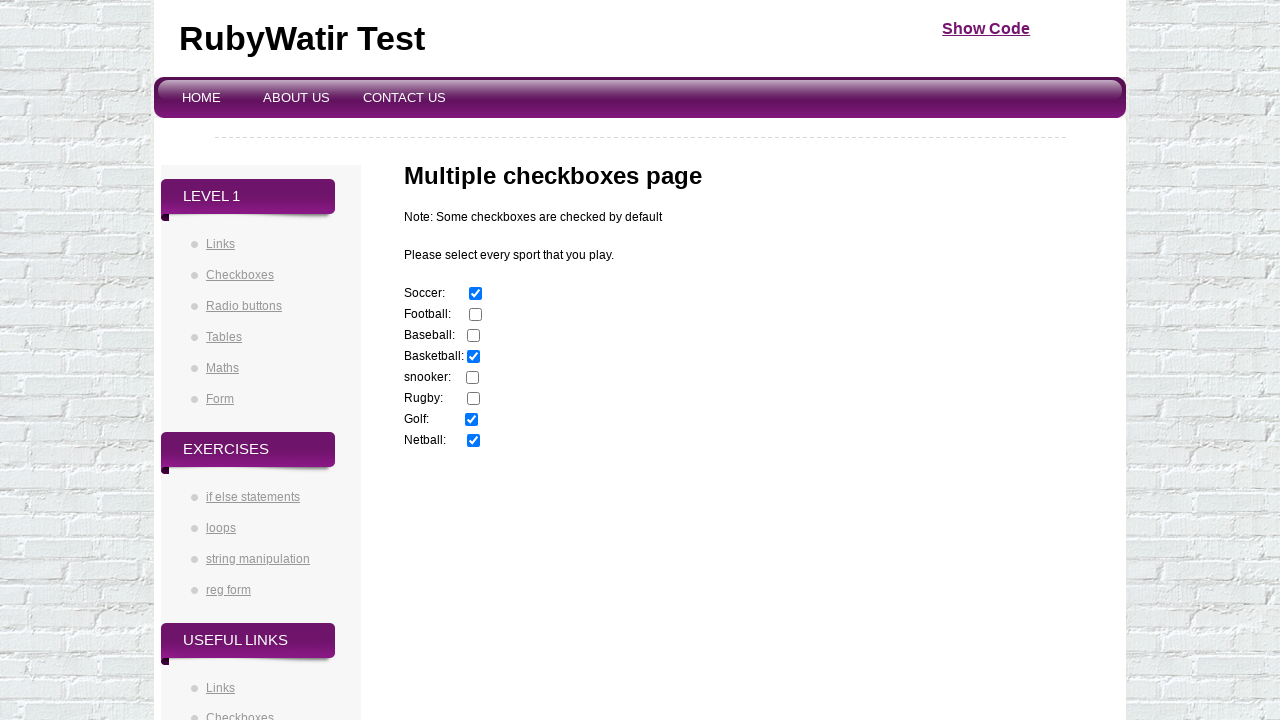

Verified selection state of Baseball checkbox
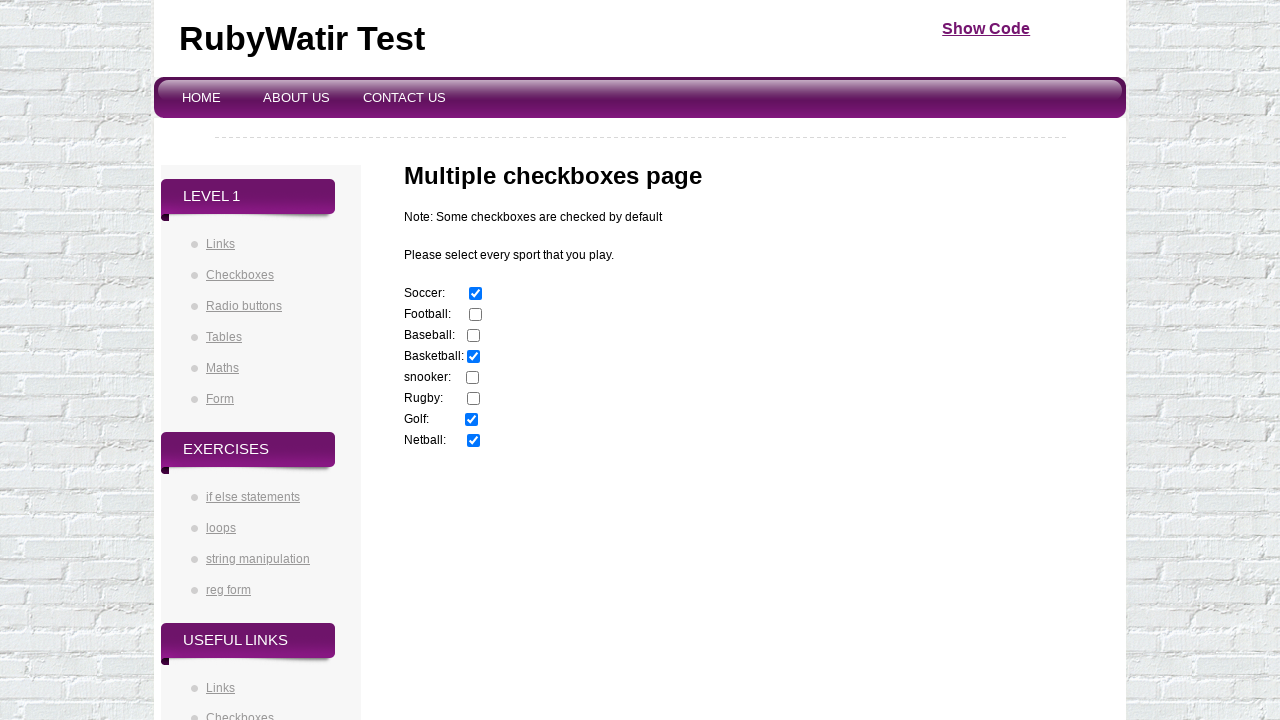

Verified selection state of Basketball checkbox
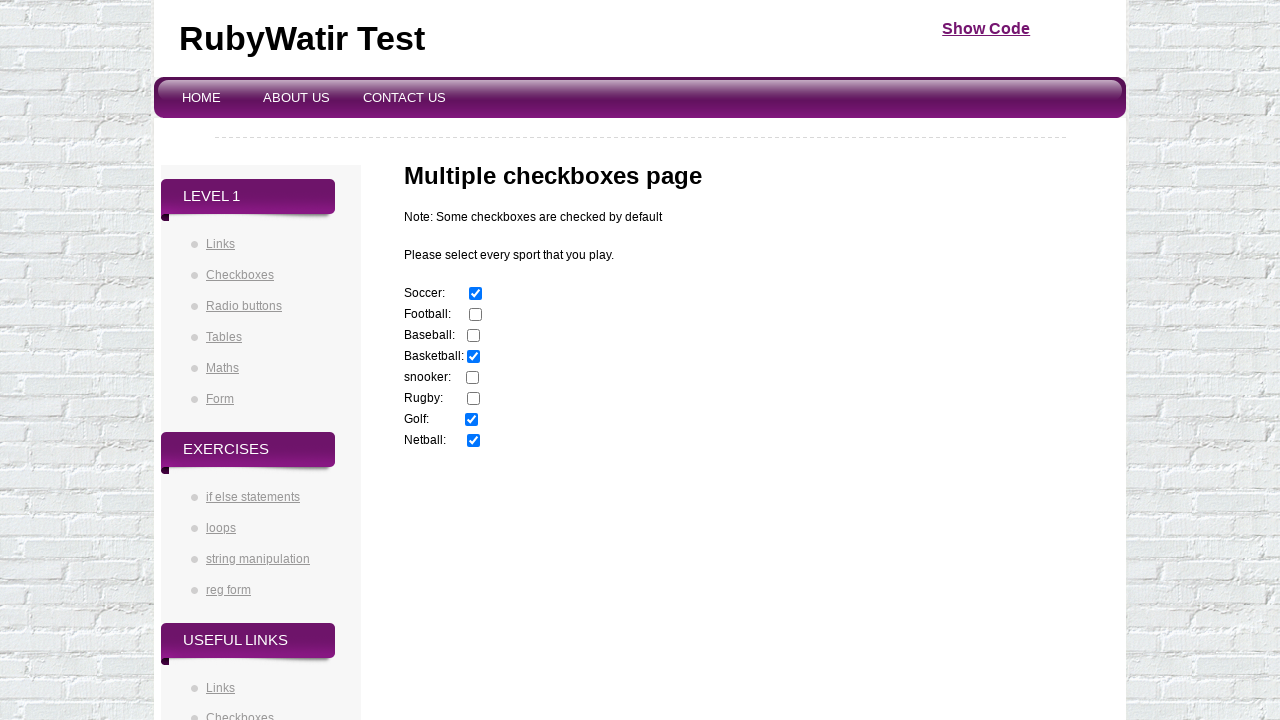

Verified selection state of Snooker checkbox
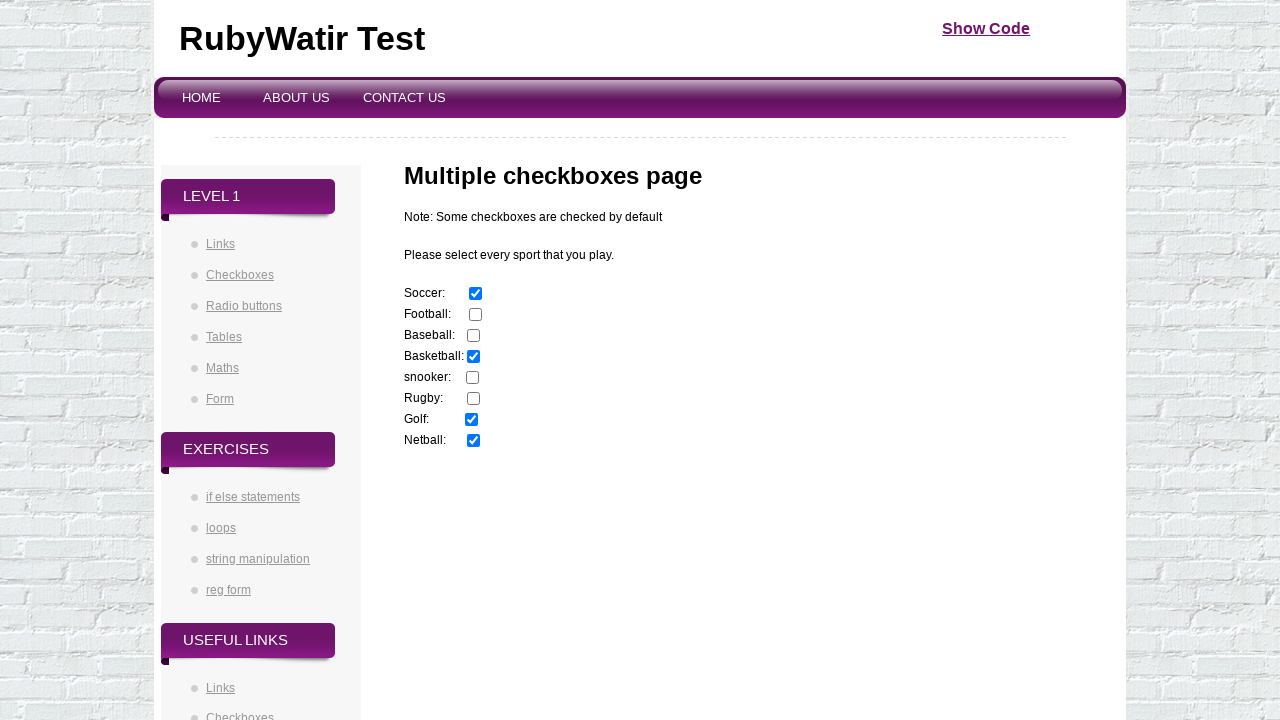

Verified selection state of Rugby checkbox
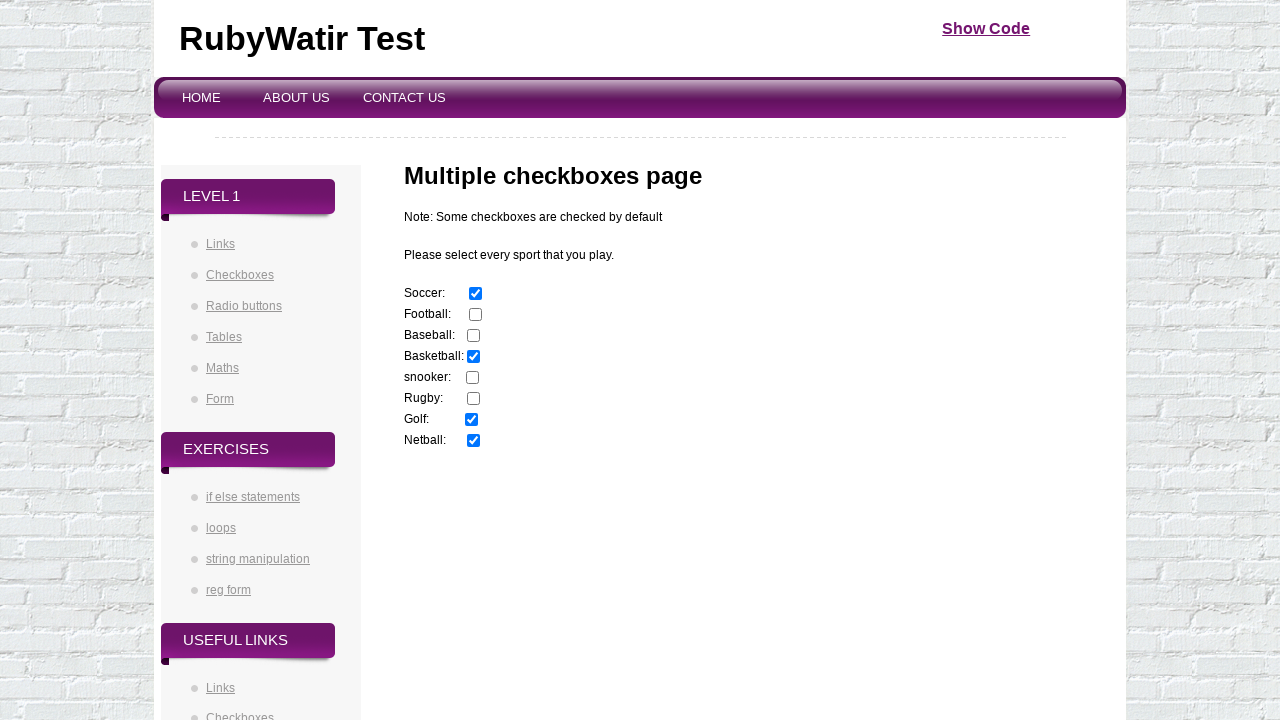

Verified selection state of Golf checkbox
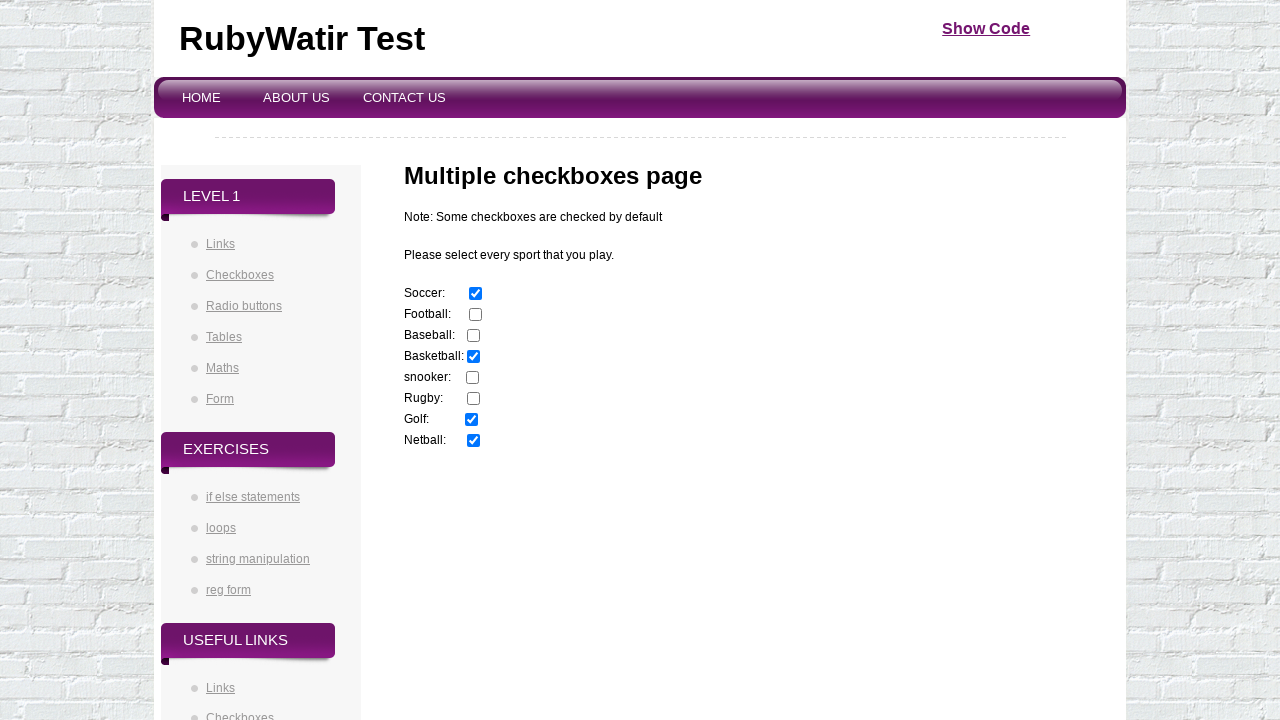

Verified selection state of Netball checkbox
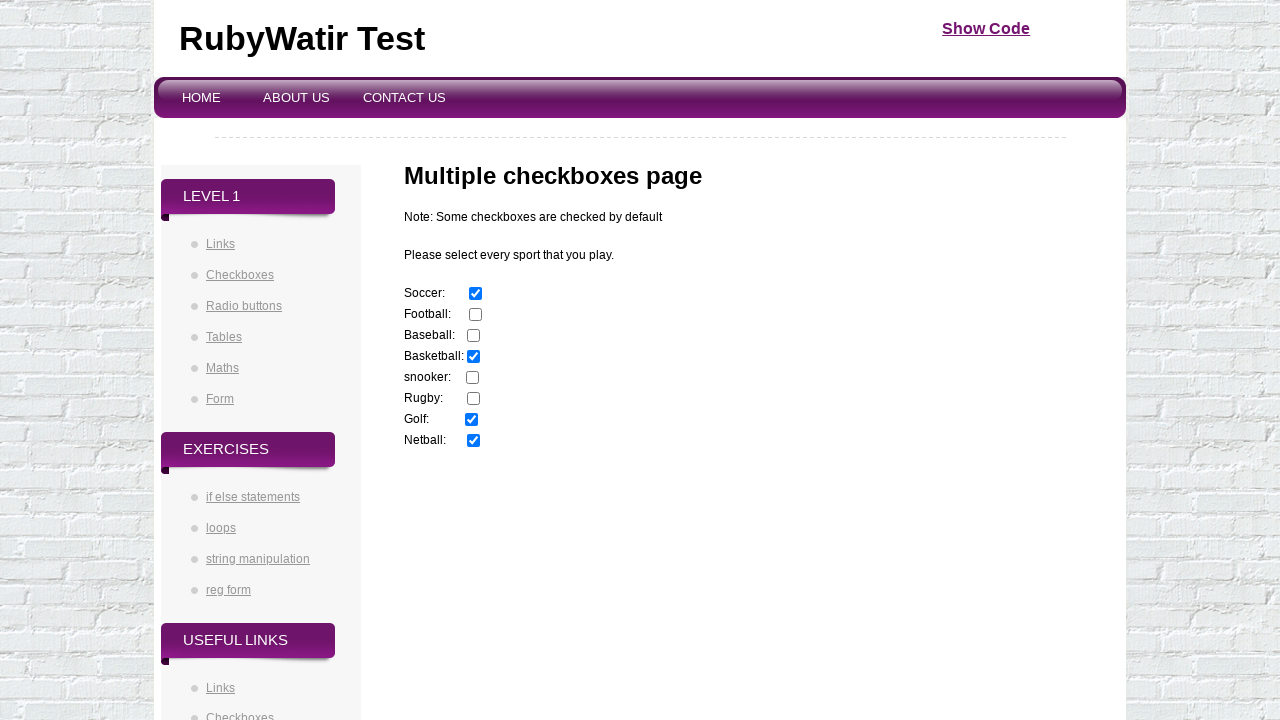

Clicked on the Netball checkbox at (474, 441) on (//input[@name='sports'])[8]
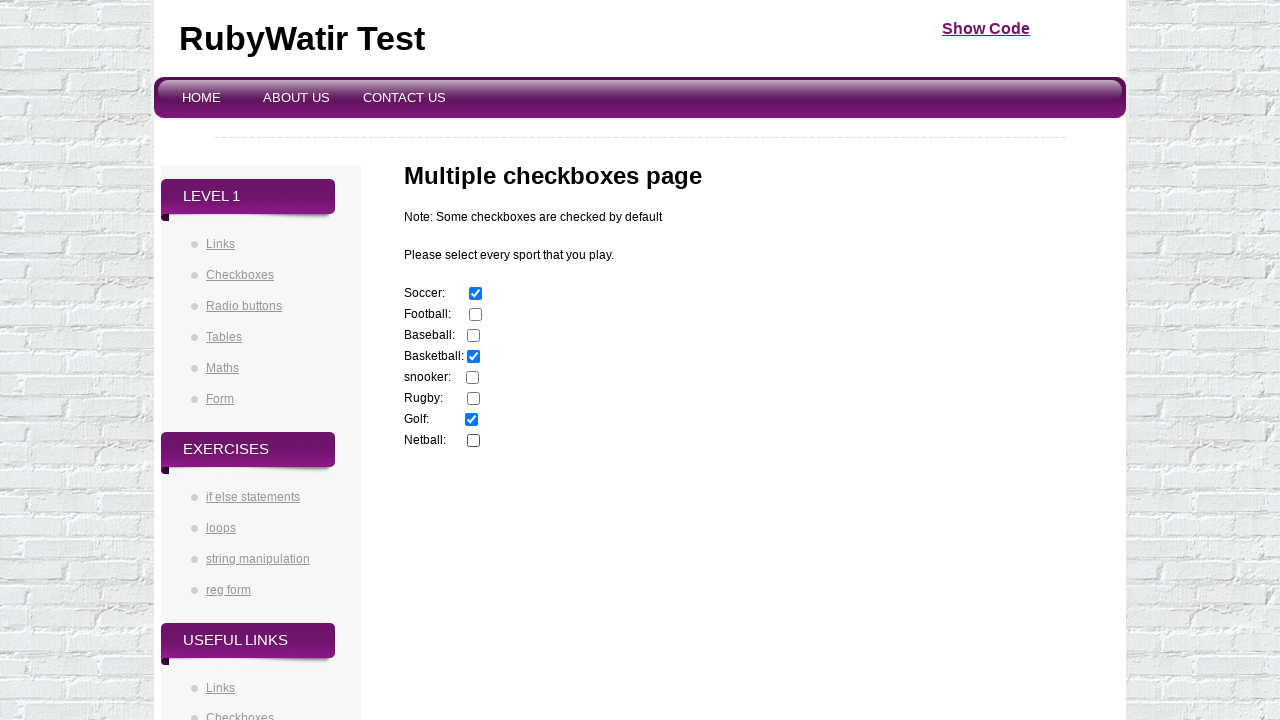

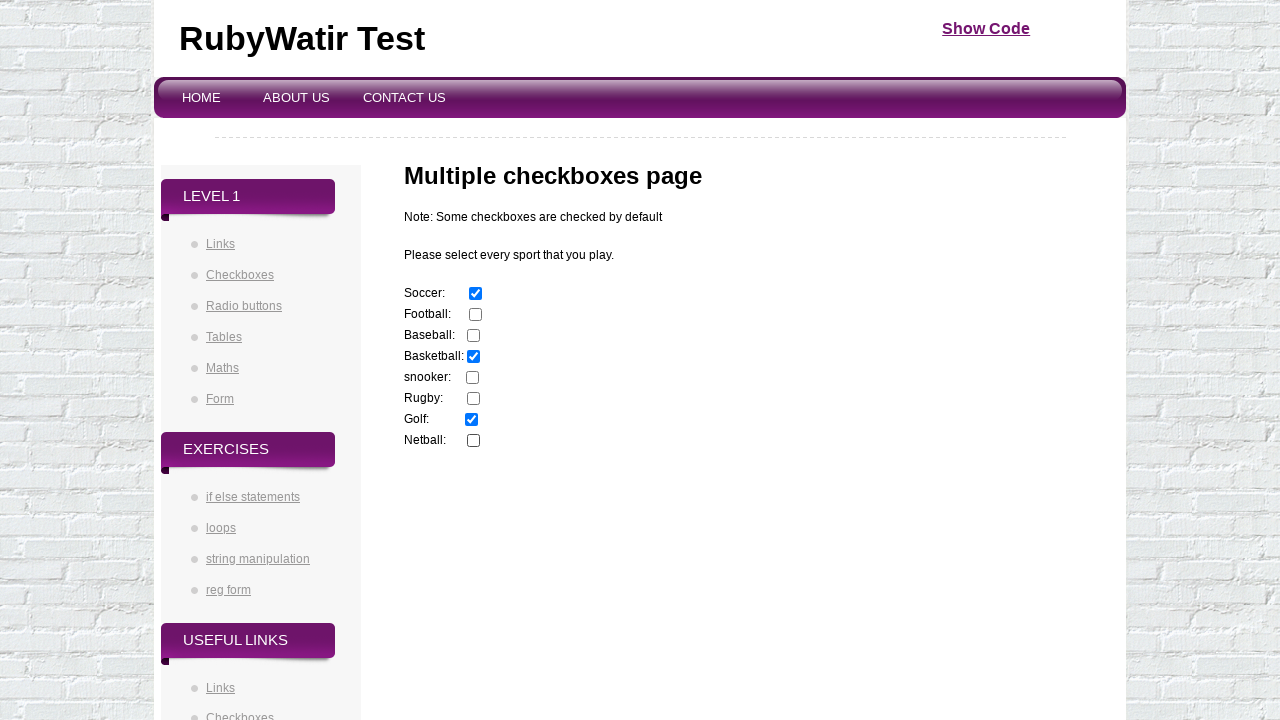